Tests A/B test opt-out functionality by verifying the page shows A/B test variation, then adding an opt-out cookie and confirming the page changes to show no A/B test

Starting URL: http://the-internet.herokuapp.com/abtest

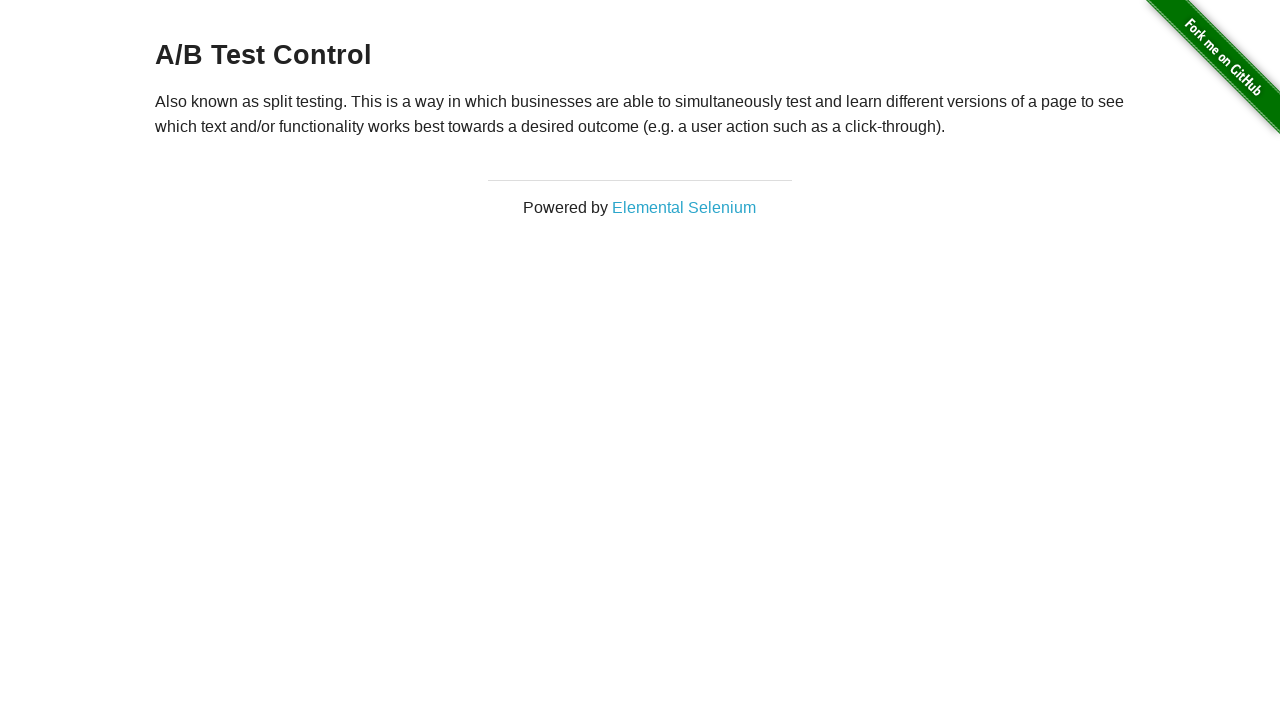

Located h3 heading element
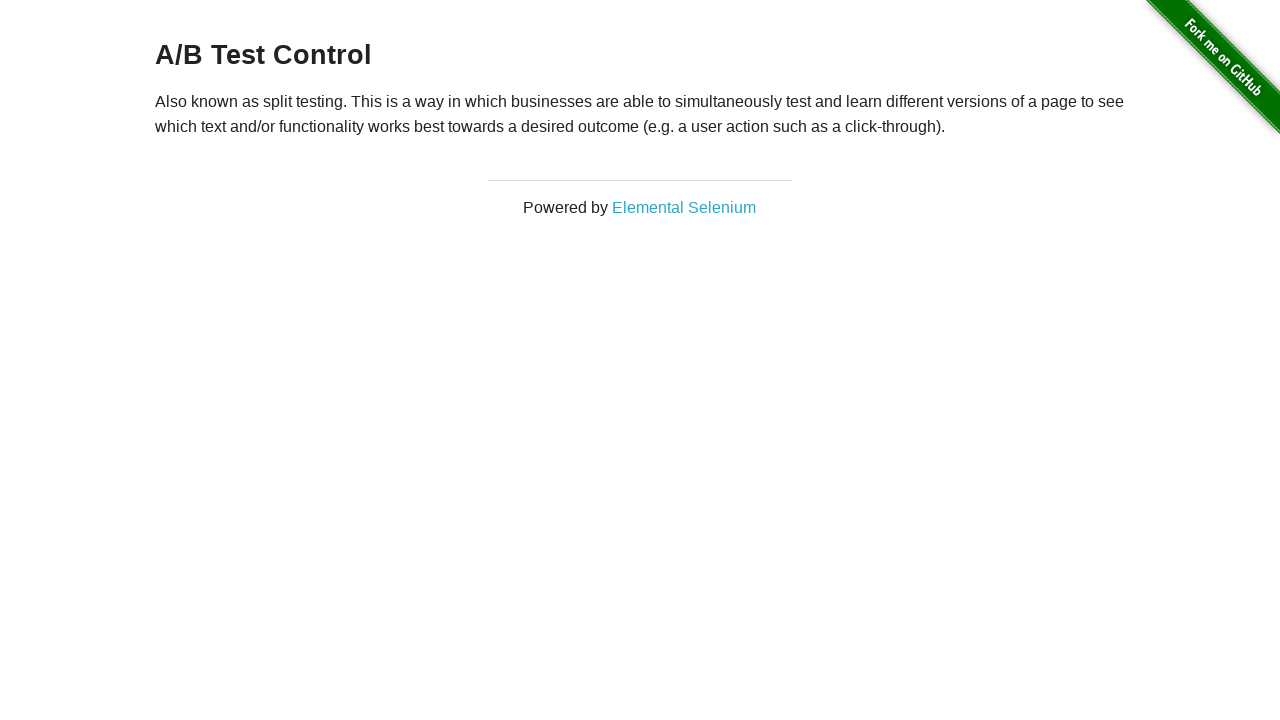

Retrieved heading text: 'A/B Test Control'
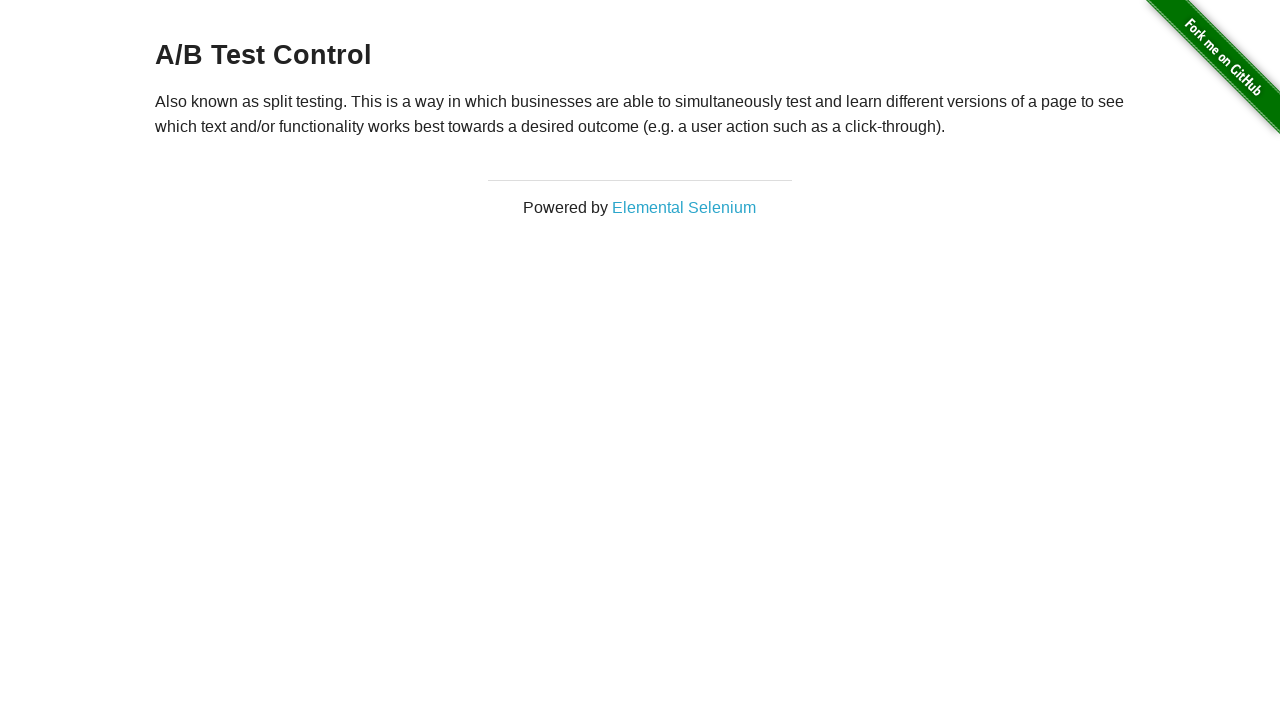

Verified page shows A/B test variation (Variation 1 or Control)
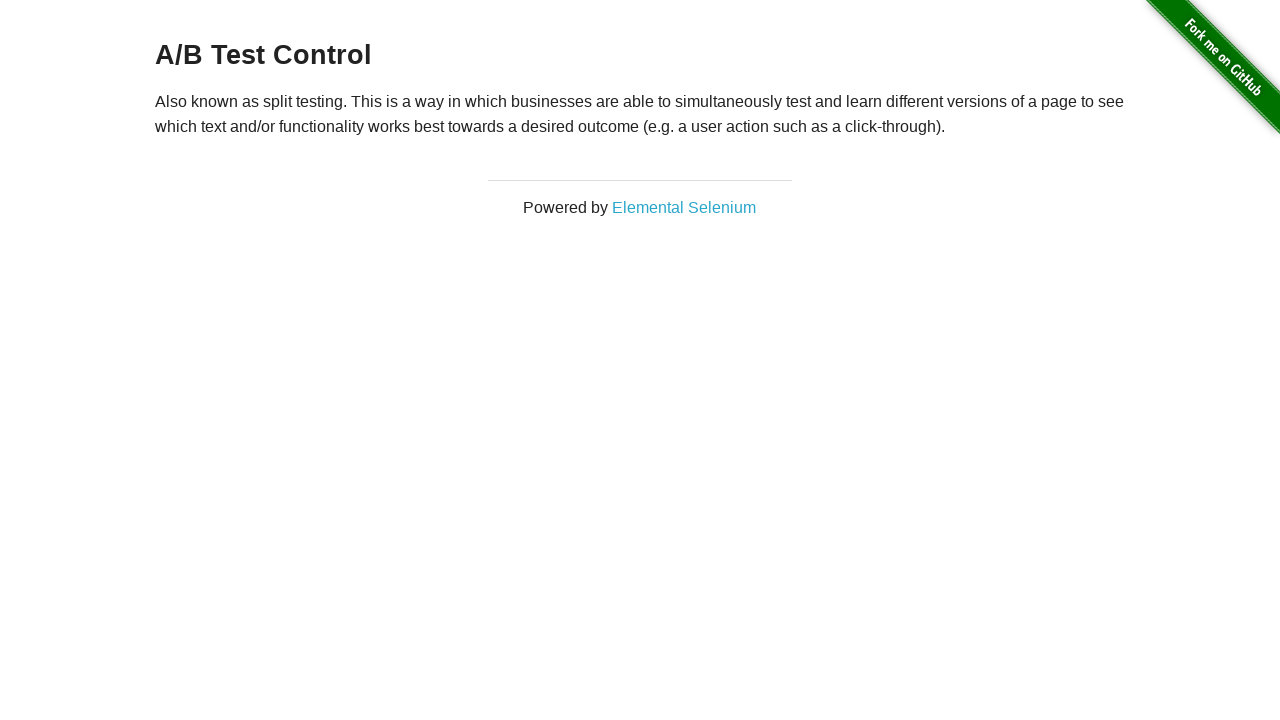

Added optimizelyOptOut cookie with value 'true'
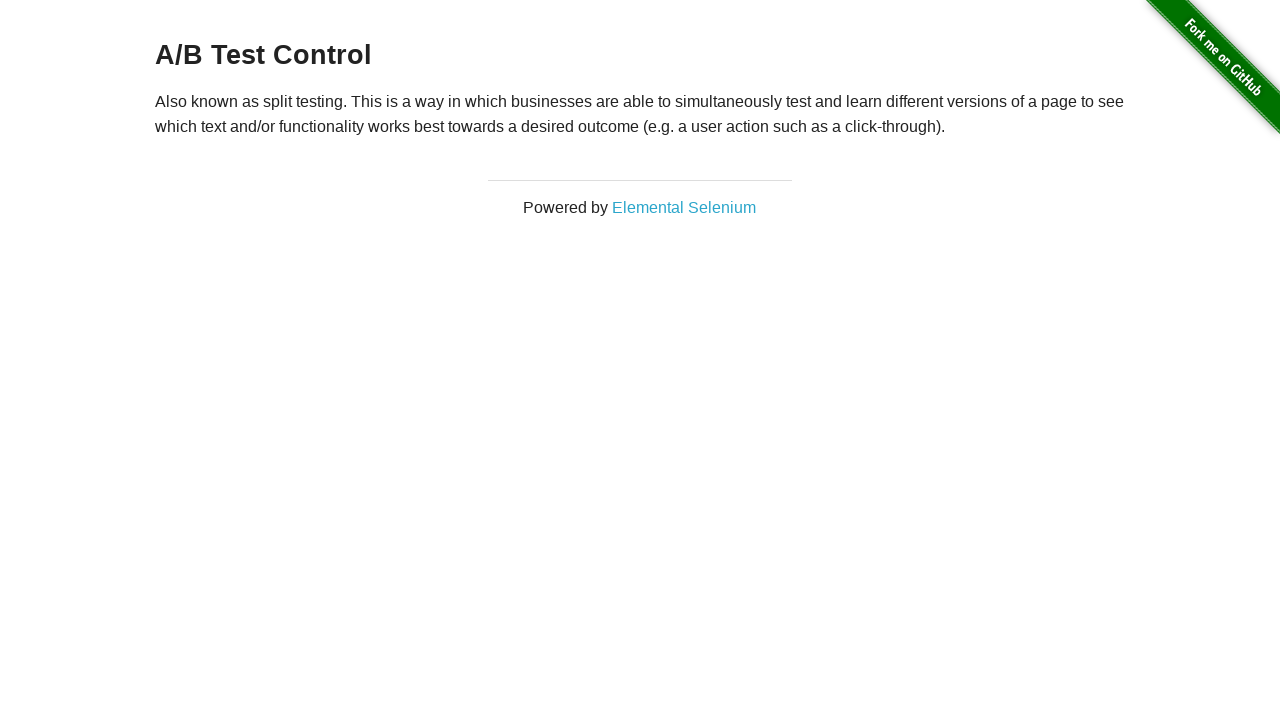

Reloaded page after adding opt-out cookie
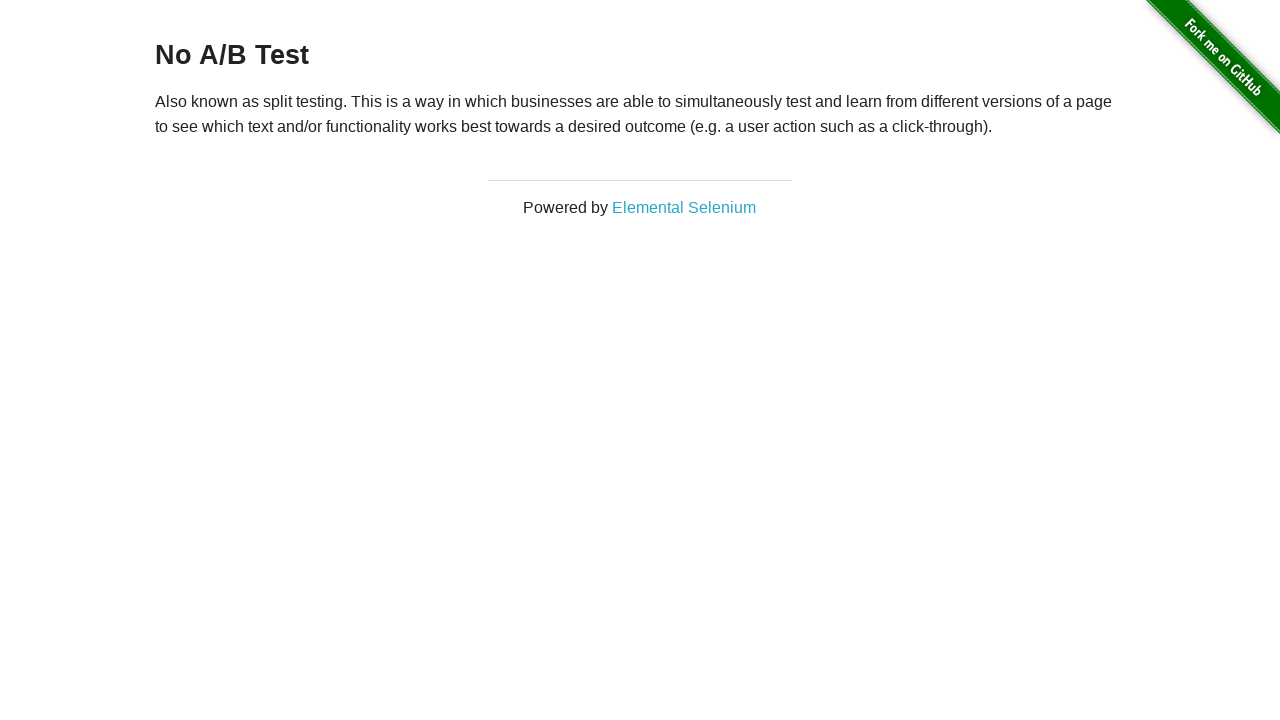

Retrieved heading text after reload: 'No A/B Test'
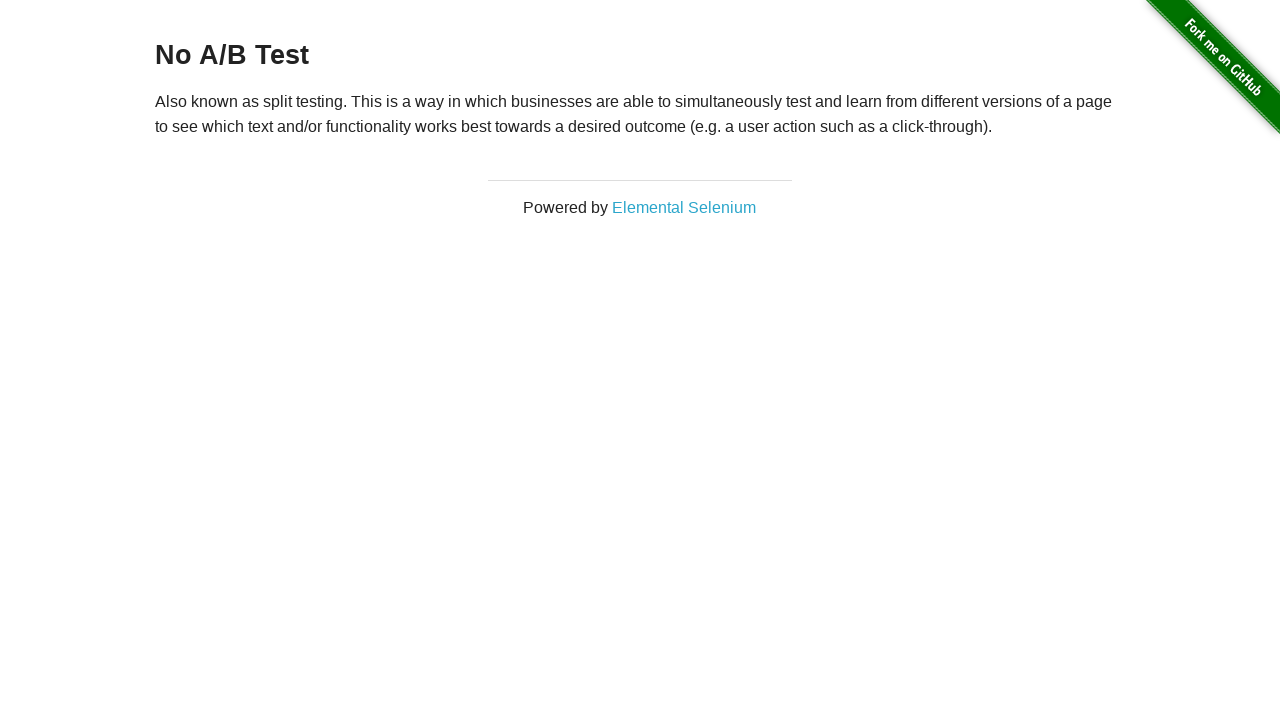

Verified page now shows 'No A/B Test' - opt-out successful
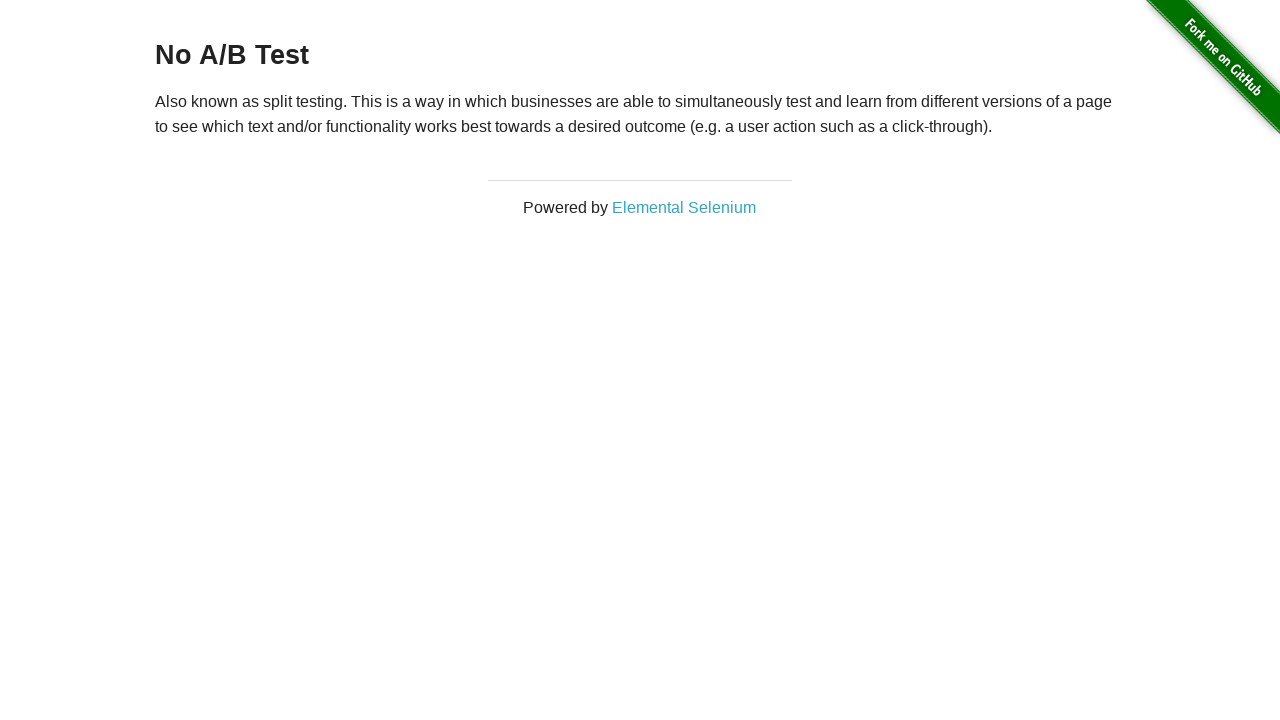

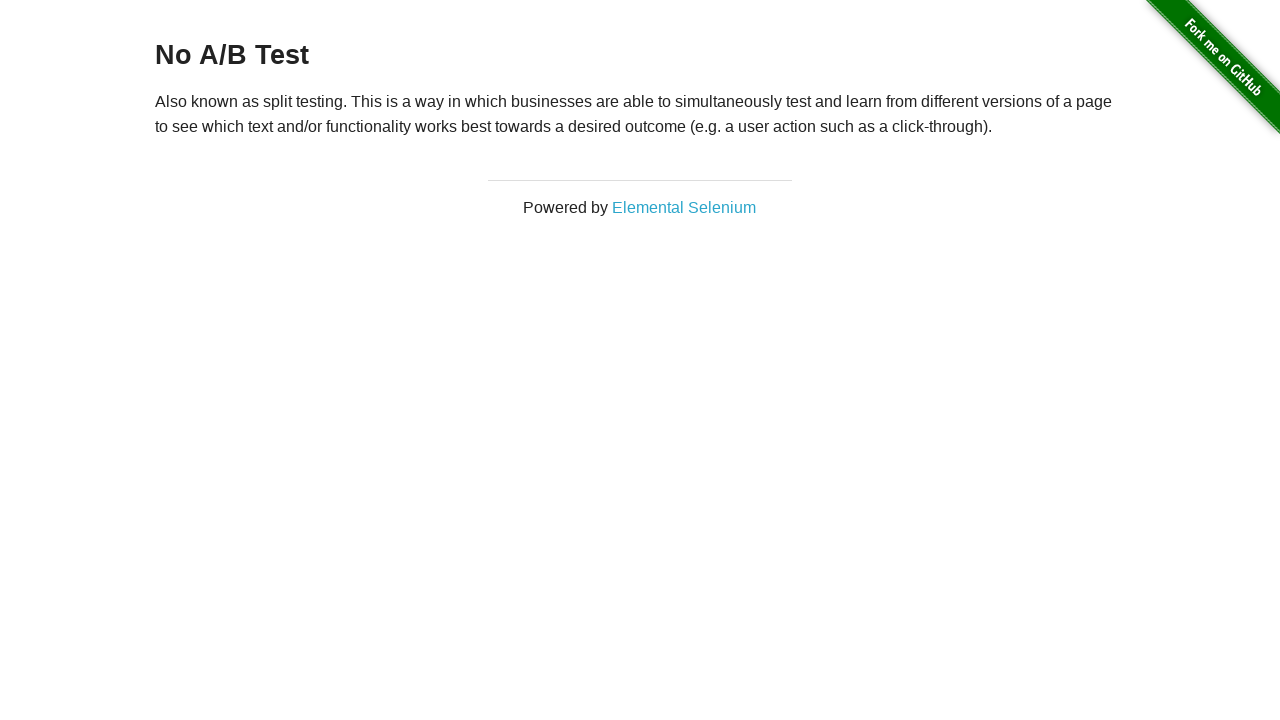